Tests keyboard key presses by sending SPACE and TAB keys to elements on a page and verifying the displayed result text shows the correct key was pressed.

Starting URL: http://the-internet.herokuapp.com/key_presses

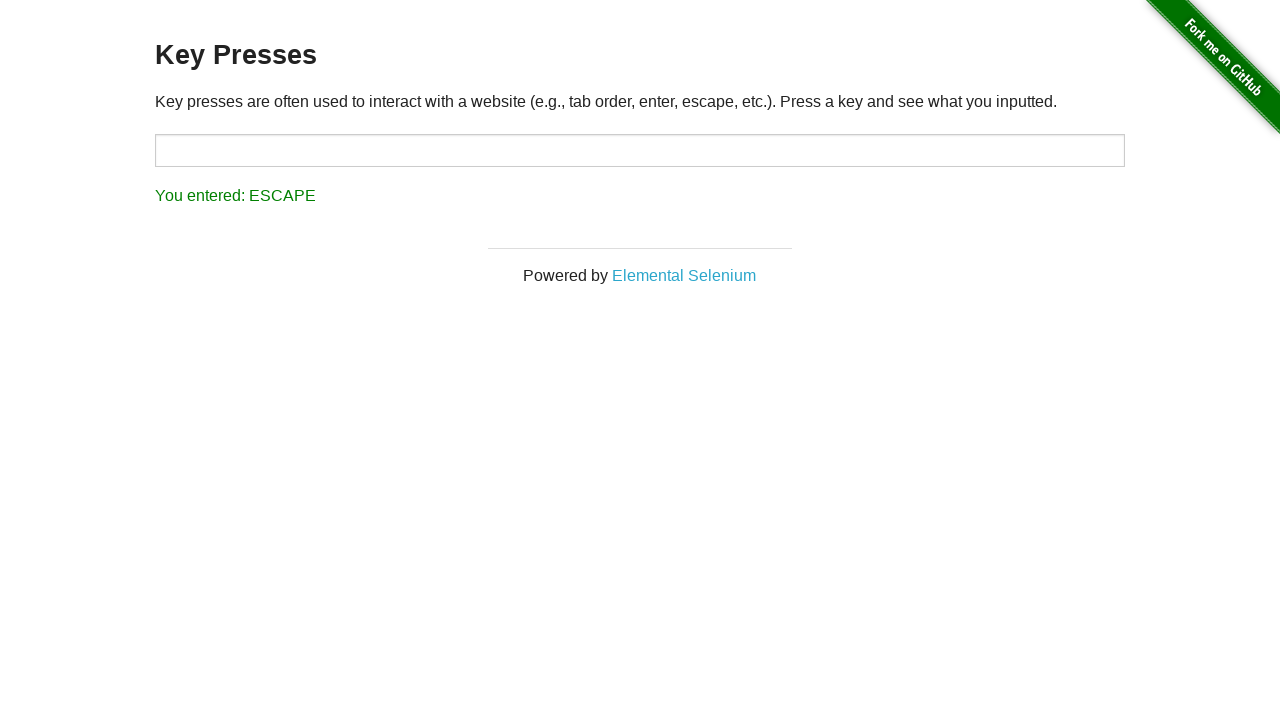

Pressed SPACE key on example element on .example
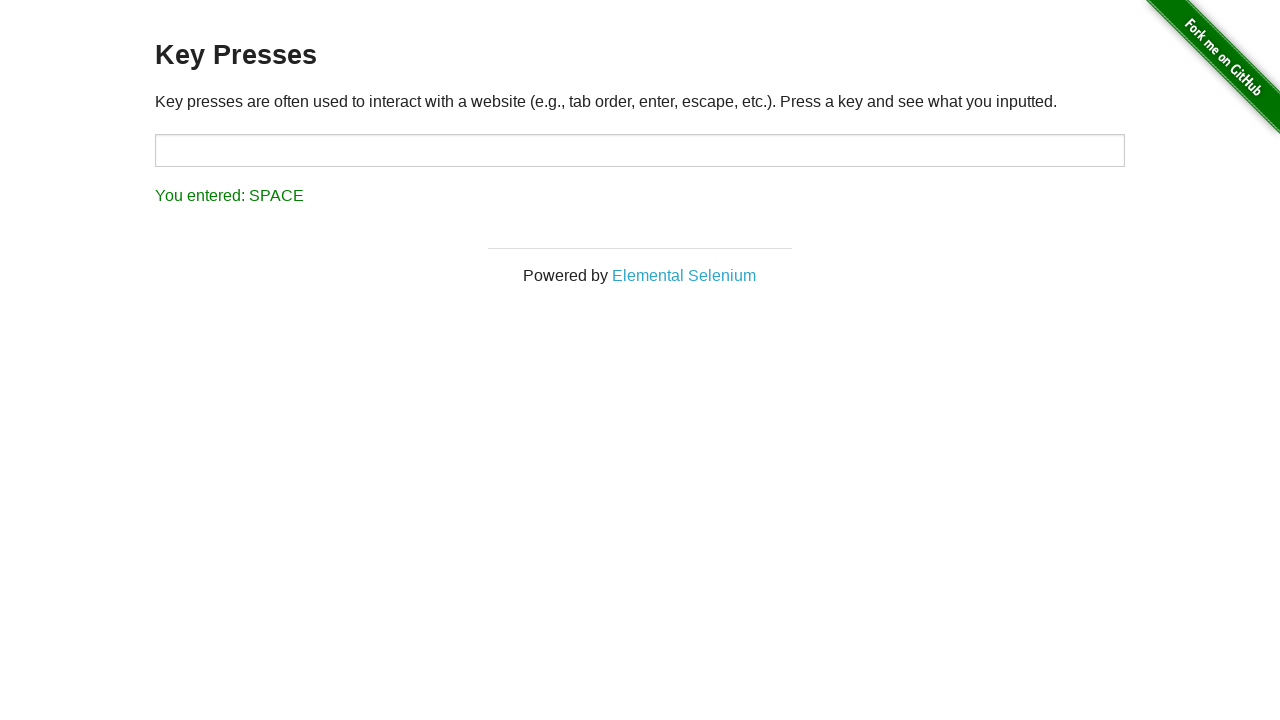

Verified result text shows SPACE was pressed
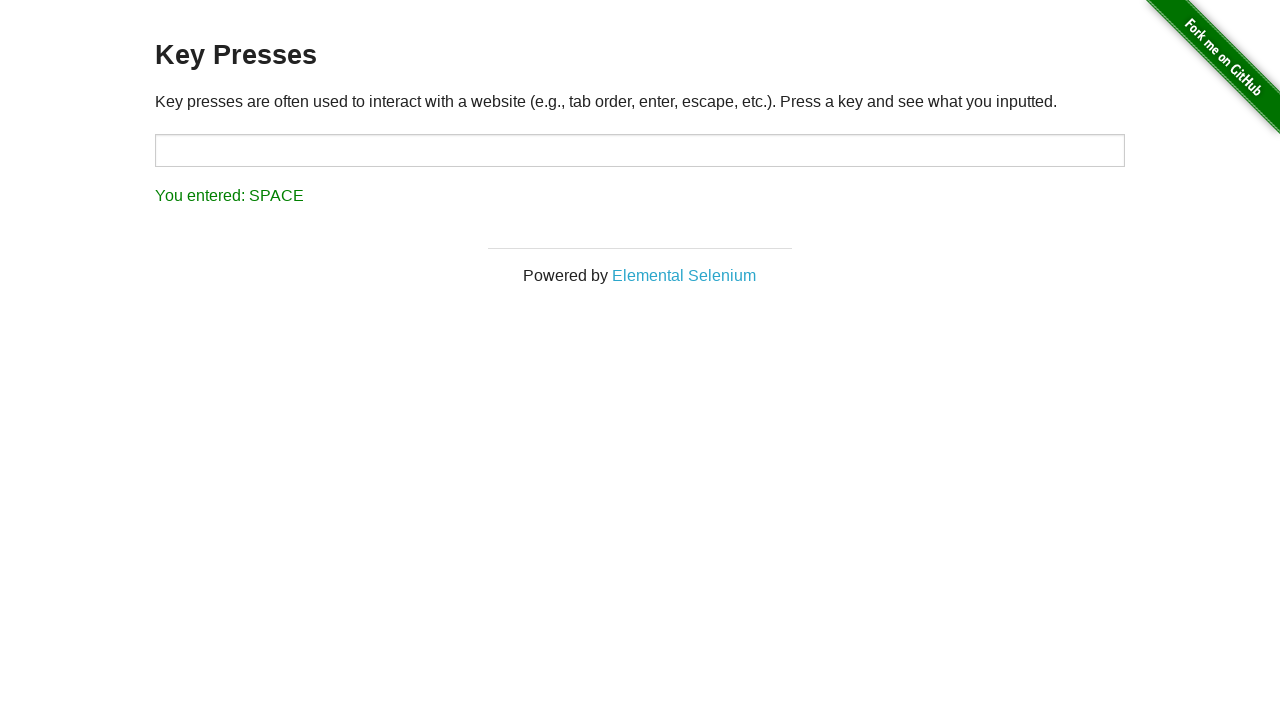

Pressed TAB key using keyboard
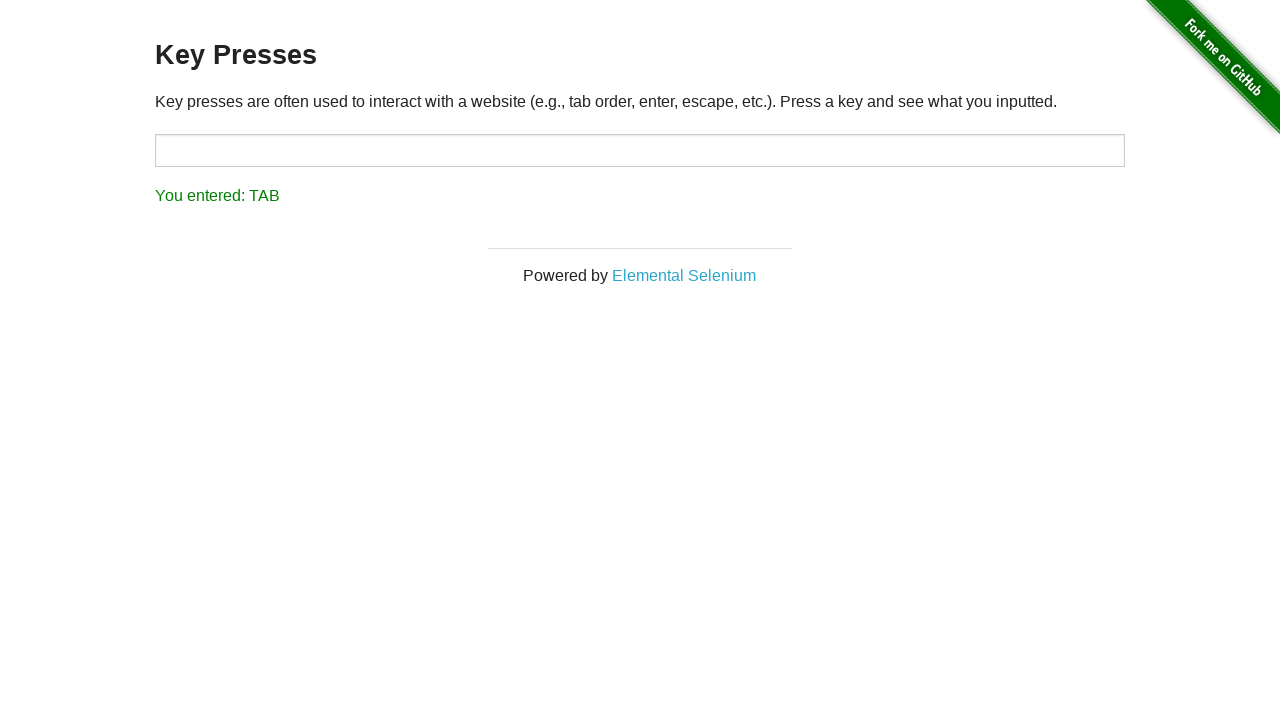

Verified result text shows TAB was pressed
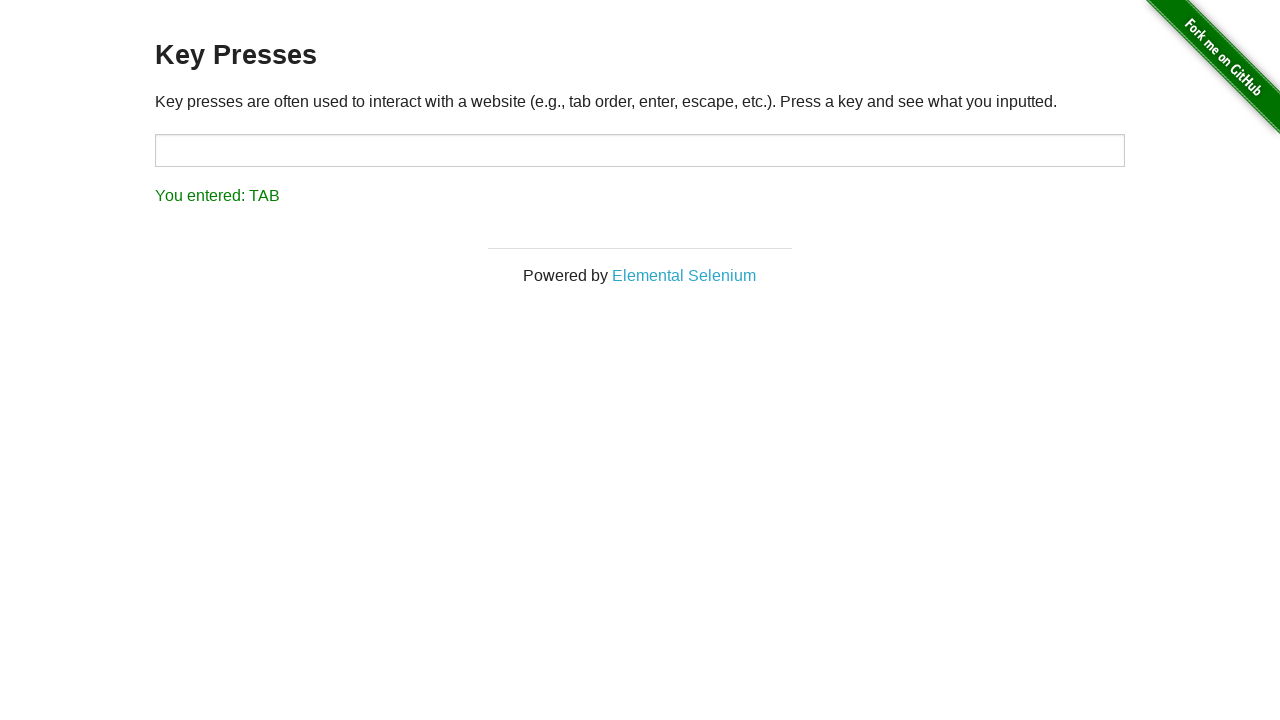

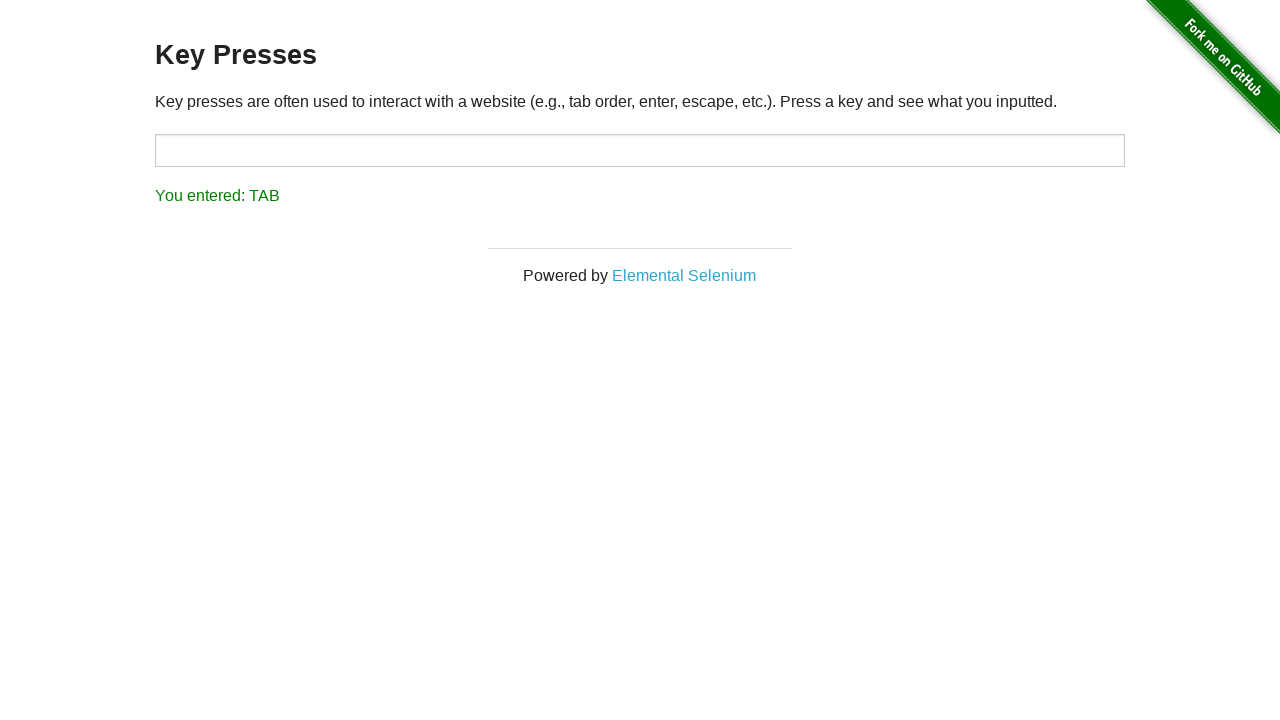